Tests the toggle hide/show functionality on W3Schools by clicking a toggle button and verifying the visibility state of an element changes

Starting URL: https://www.w3schools.com/howto/howto_js_toggle_hide_show.asp

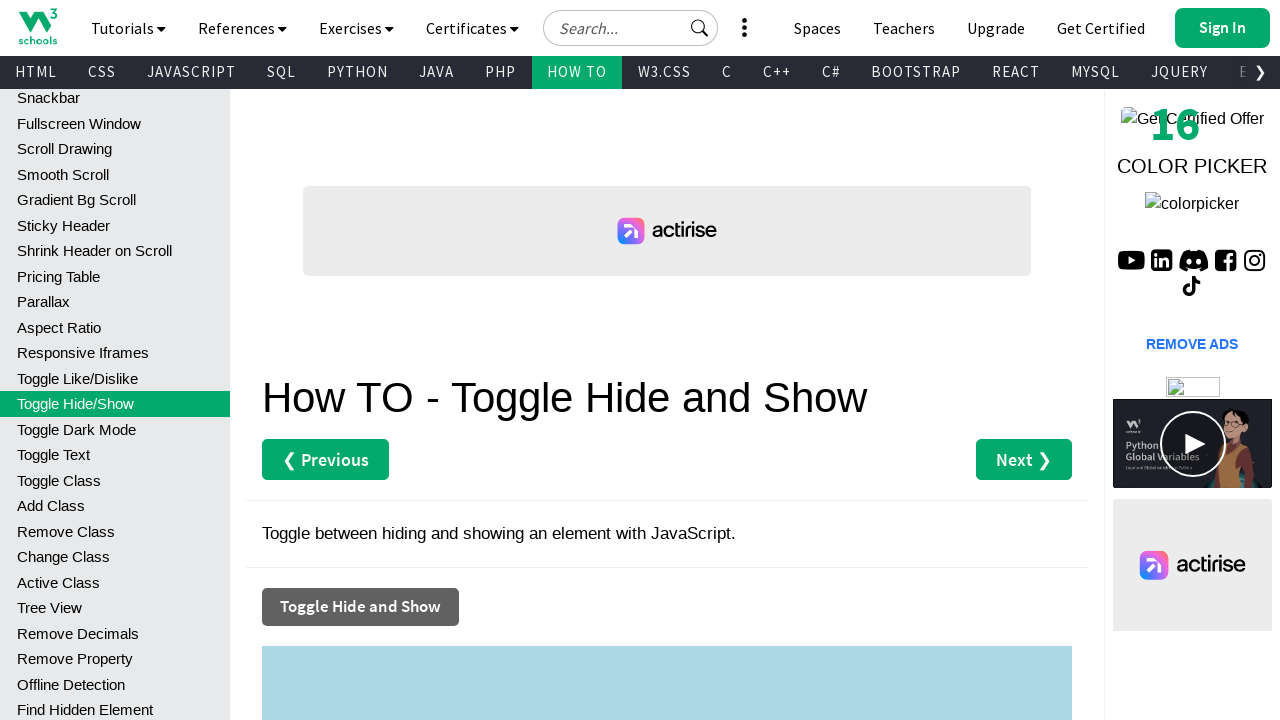

Checked initial visibility state of the toggle element
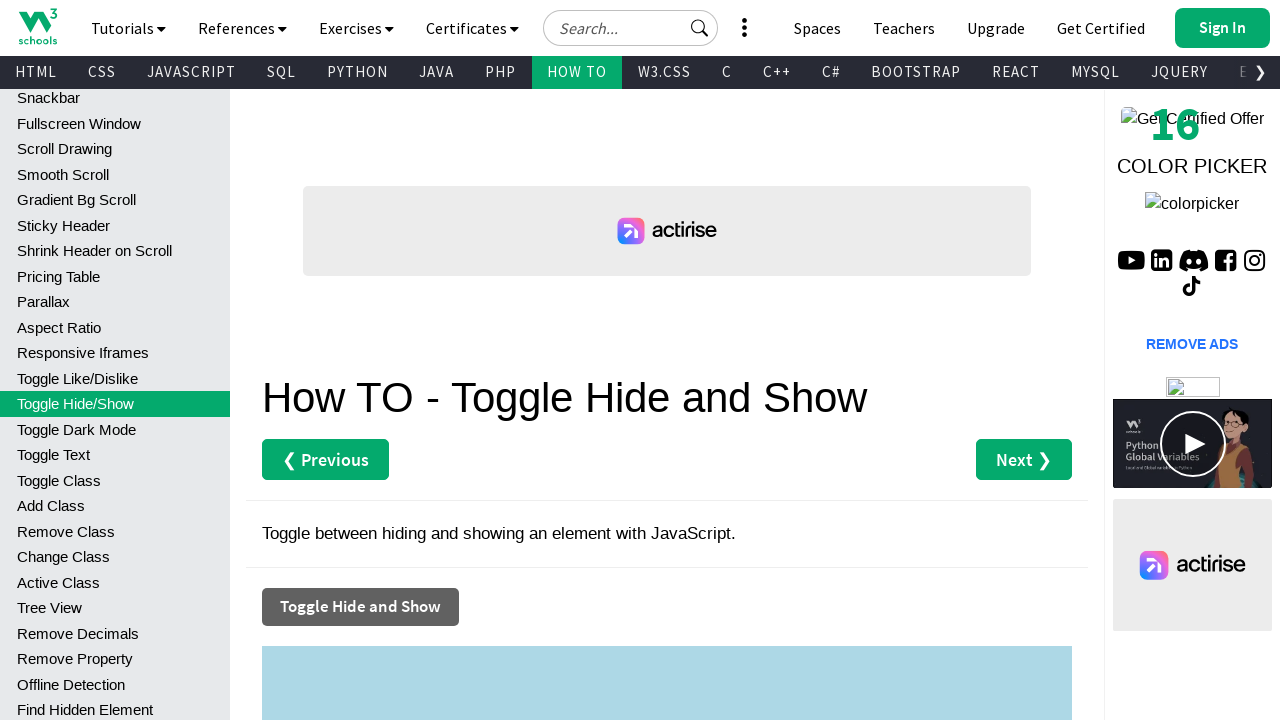

Clicked the toggle button to change visibility state at (360, 607) on (//button[normalize-space()='Toggle Hide and Show'])[1]
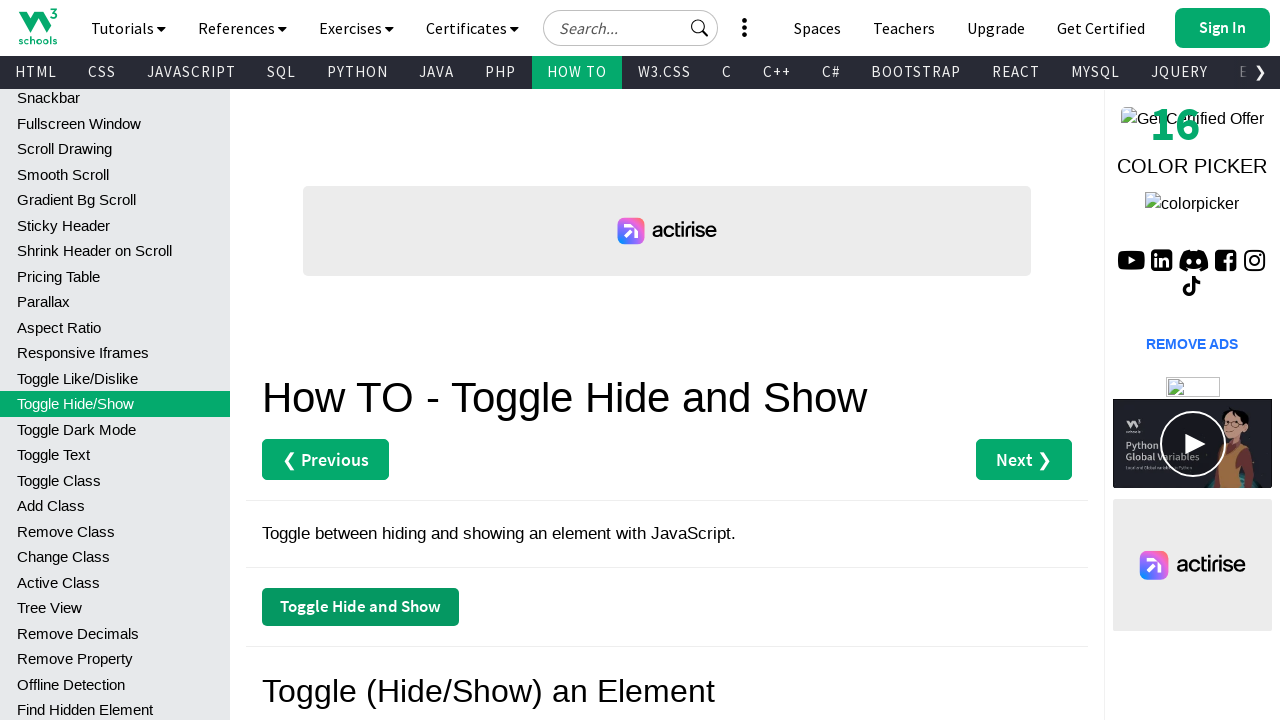

Waited 500ms for toggle animation to complete
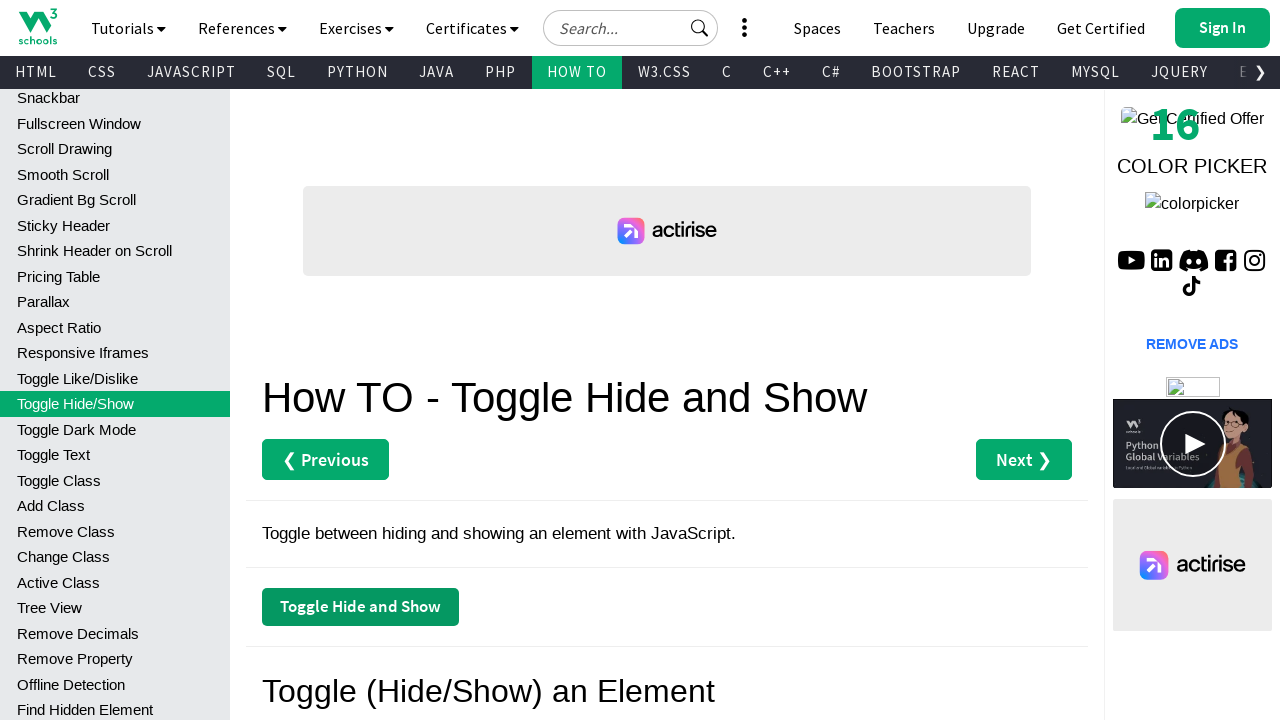

Checked visibility state of the element after toggle
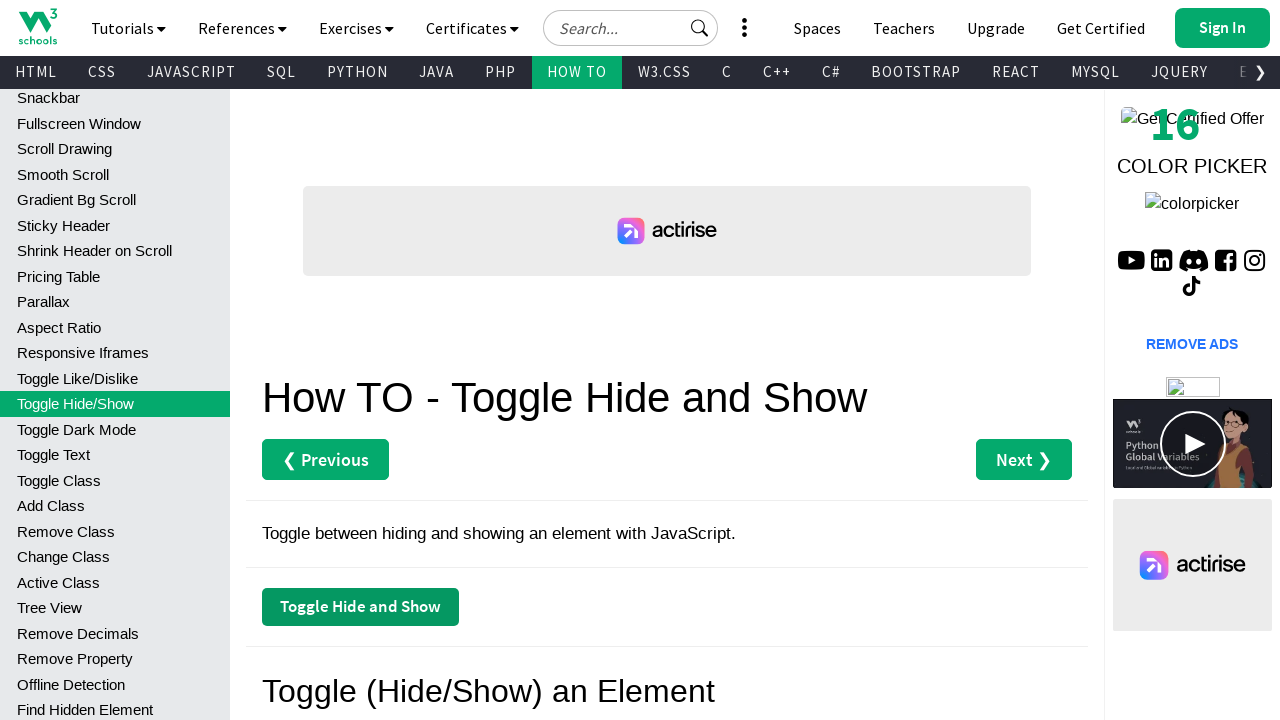

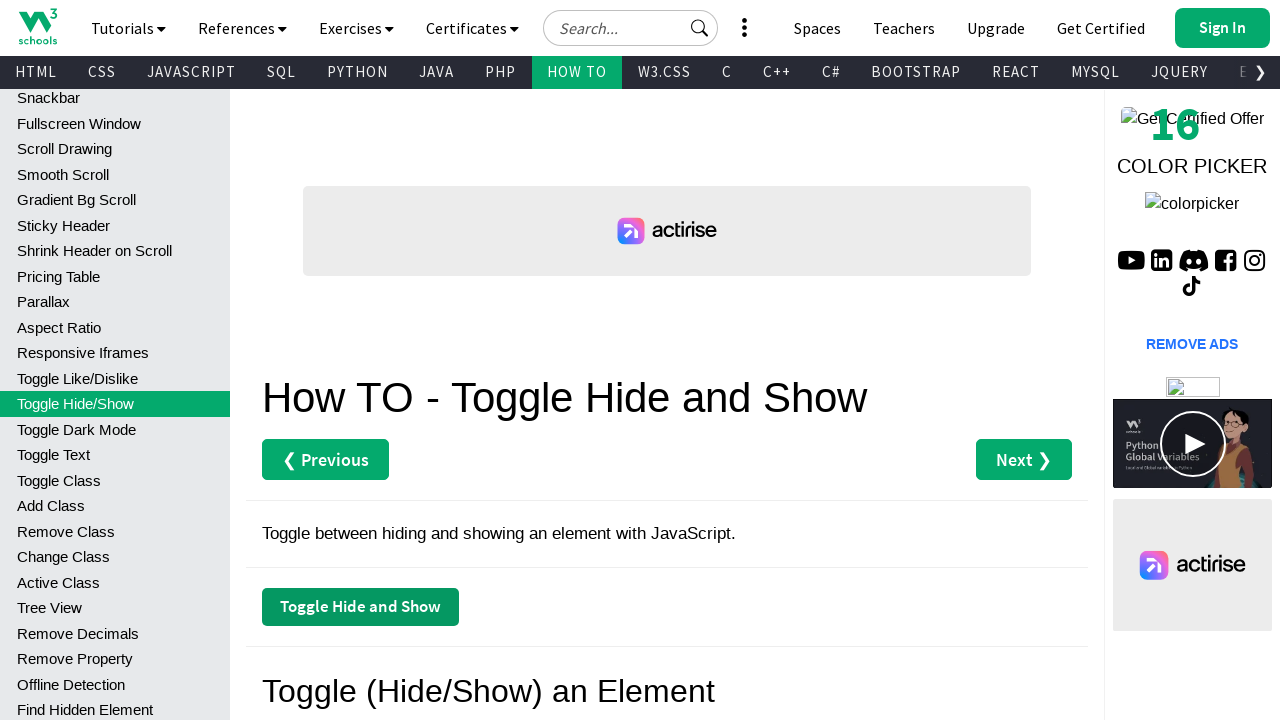